Navigates to the login page, clicks login with empty fields, then closes the error message and verifies it disappears

Starting URL: https://the-internet.herokuapp.com/

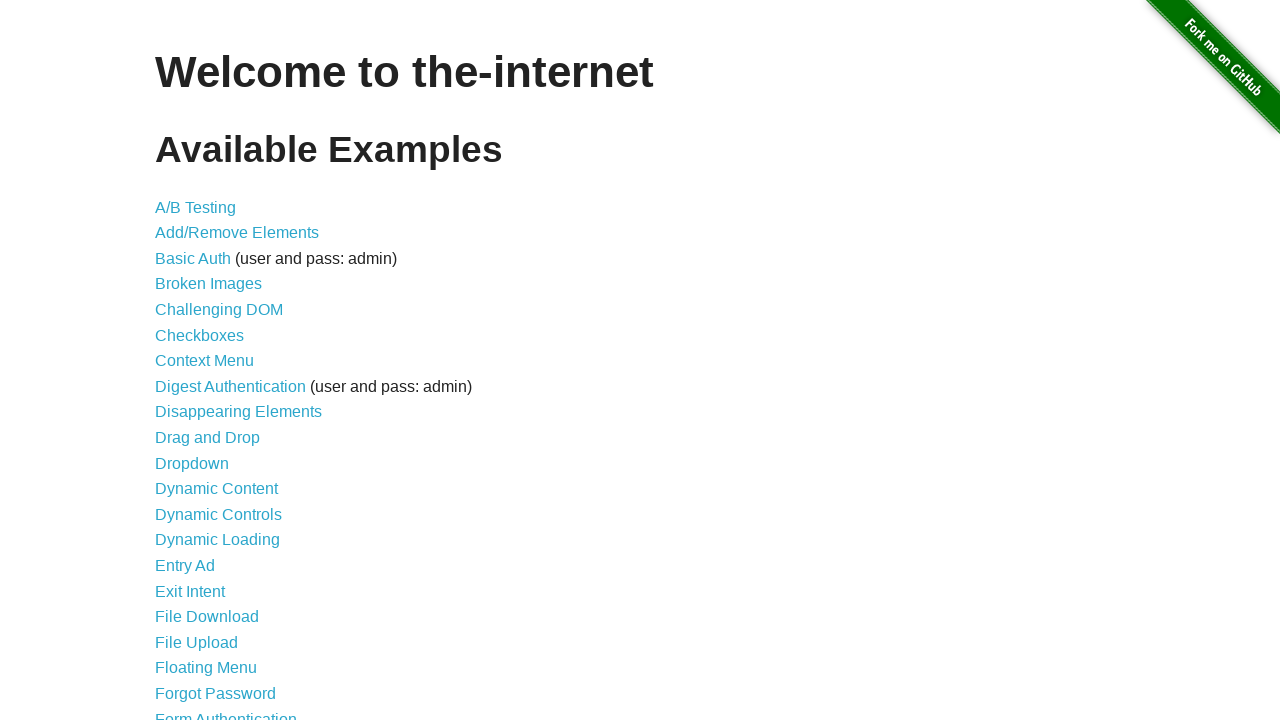

Clicked on Form Authentication link to navigate to login page at (226, 712) on xpath=//a[@href="/login"]
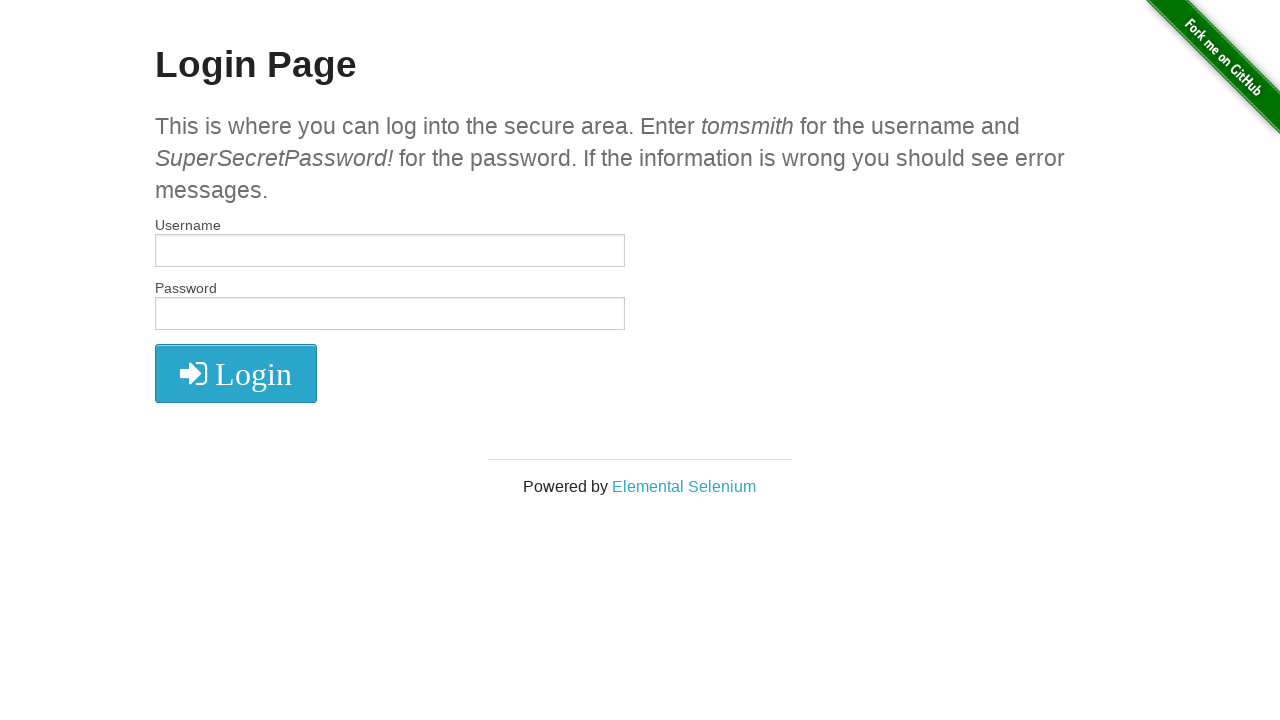

Clicked login button with empty credentials at (236, 373) on xpath=//button[@type="submit"]
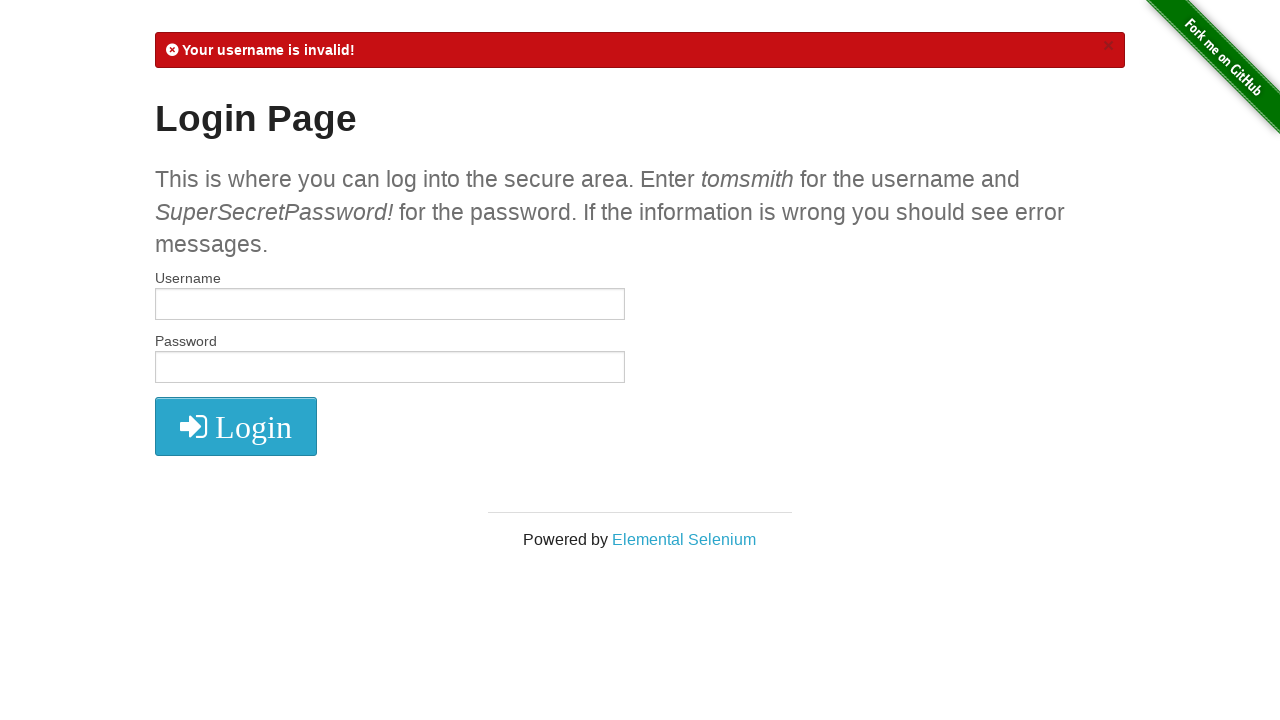

Error message appeared on login page
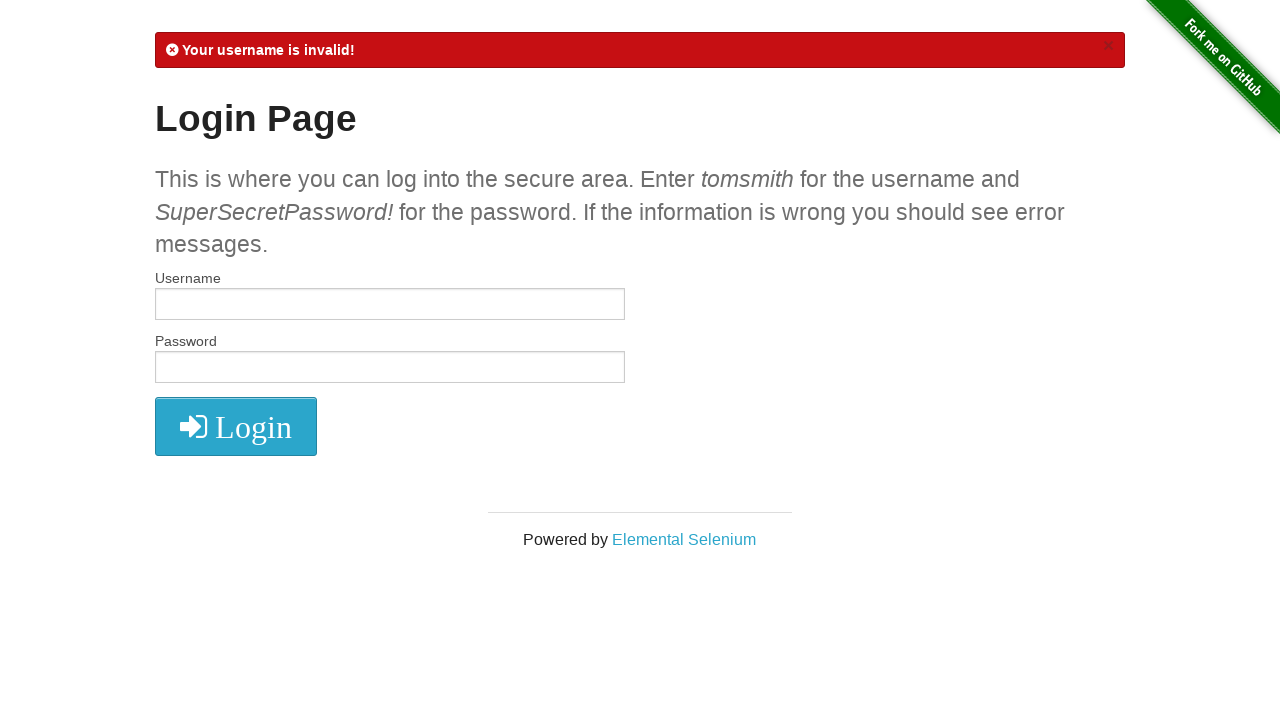

Clicked close button to dismiss error message at (1108, 46) on xpath=//a[@href="#"]
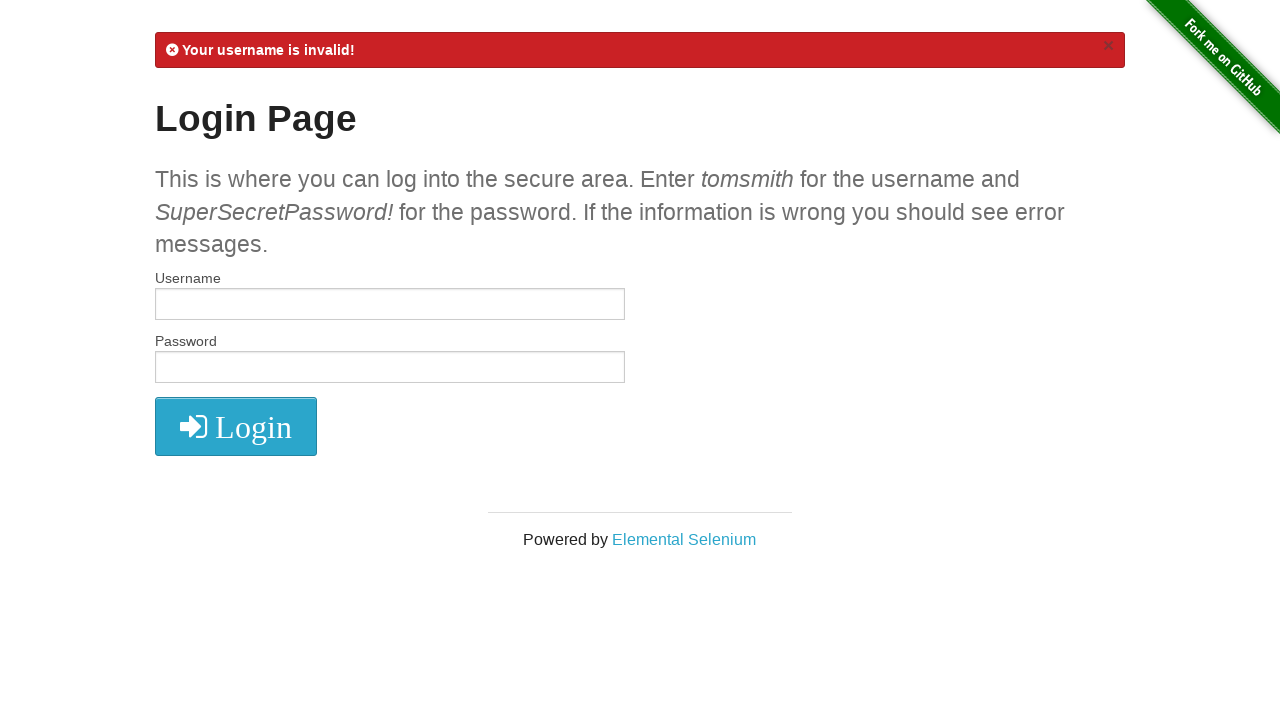

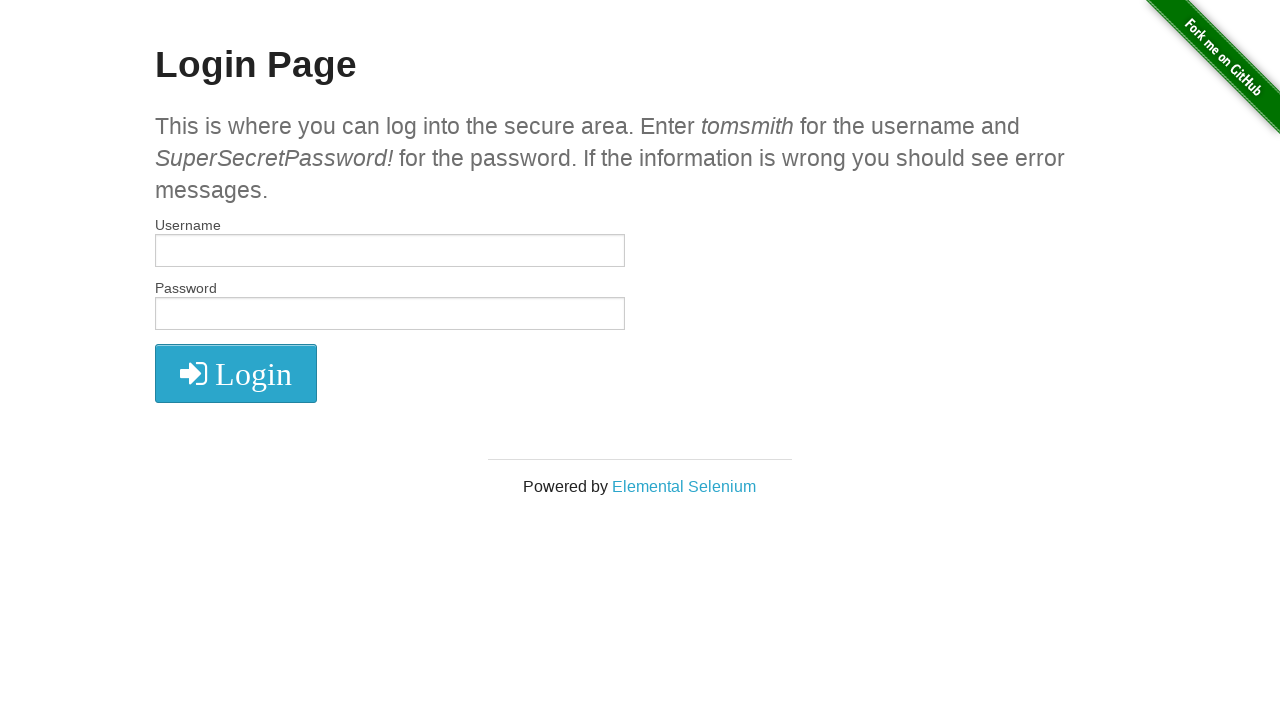